Tests clearing the complete state of all items by checking then unchecking toggle all

Starting URL: https://demo.playwright.dev/todomvc

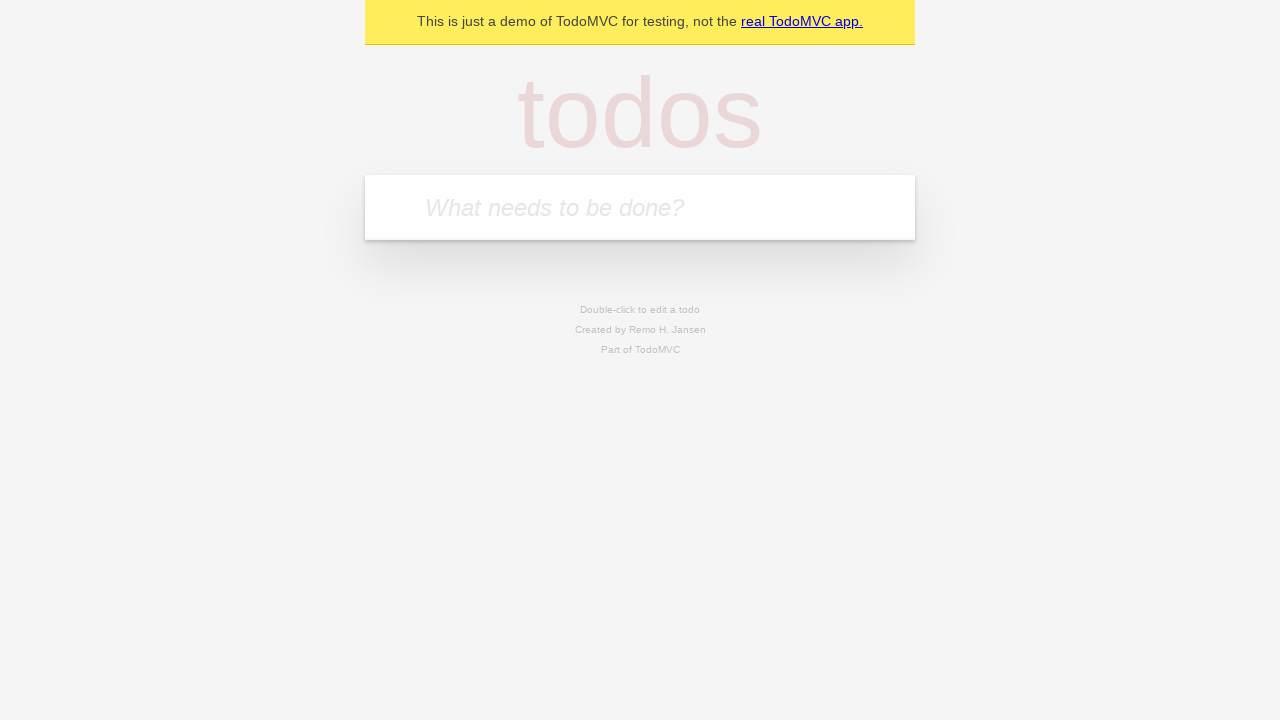

Filled todo input with 'buy some cheese' on internal:attr=[placeholder="What needs to be done?"i]
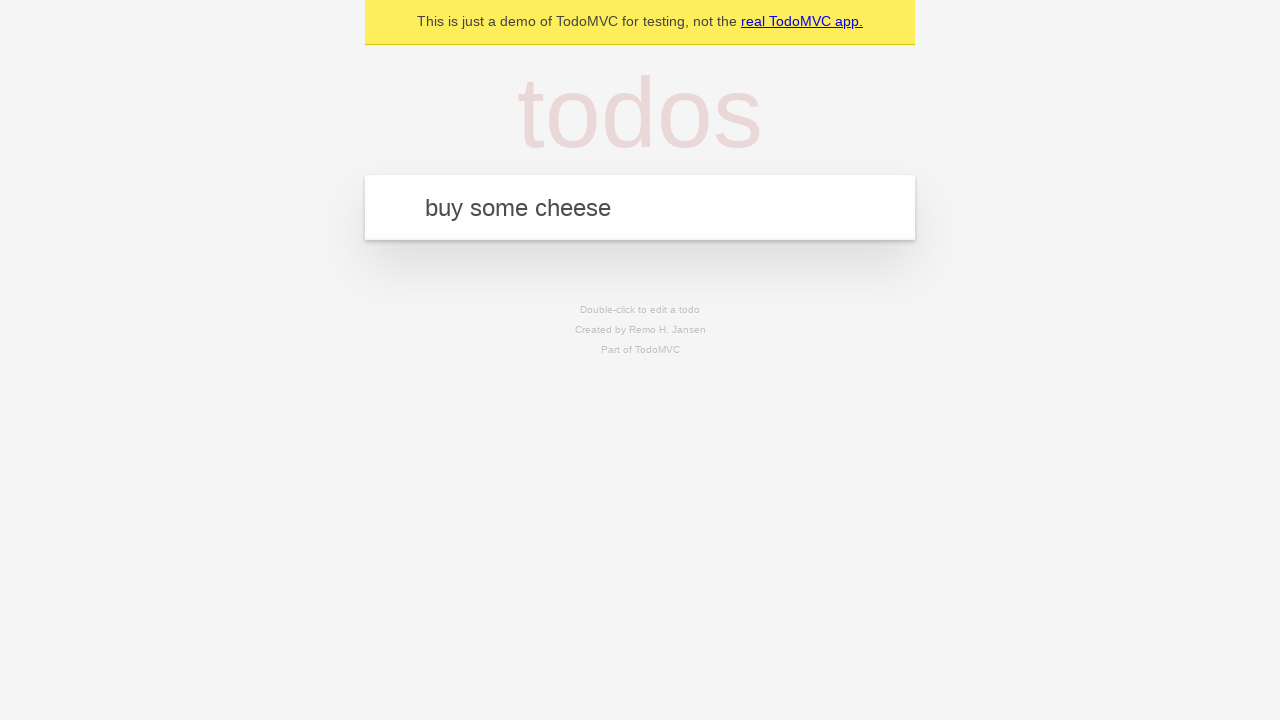

Pressed Enter to create todo 'buy some cheese' on internal:attr=[placeholder="What needs to be done?"i]
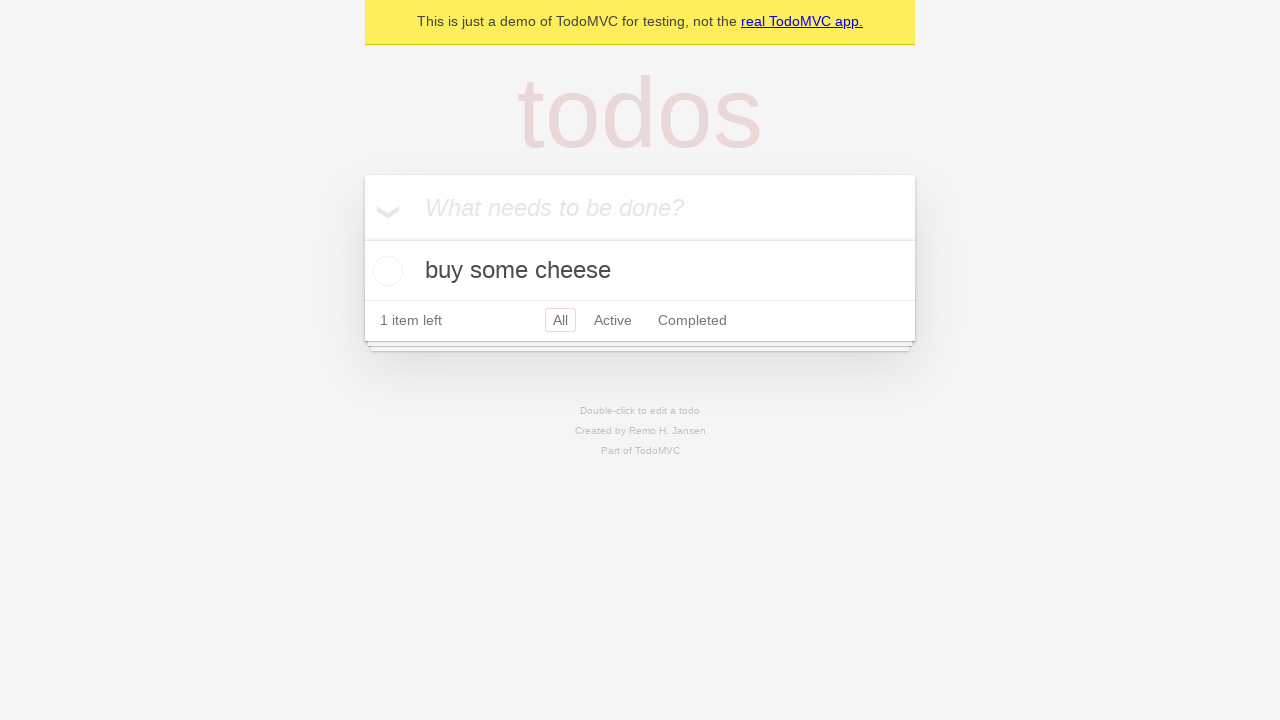

Filled todo input with 'feed the cat' on internal:attr=[placeholder="What needs to be done?"i]
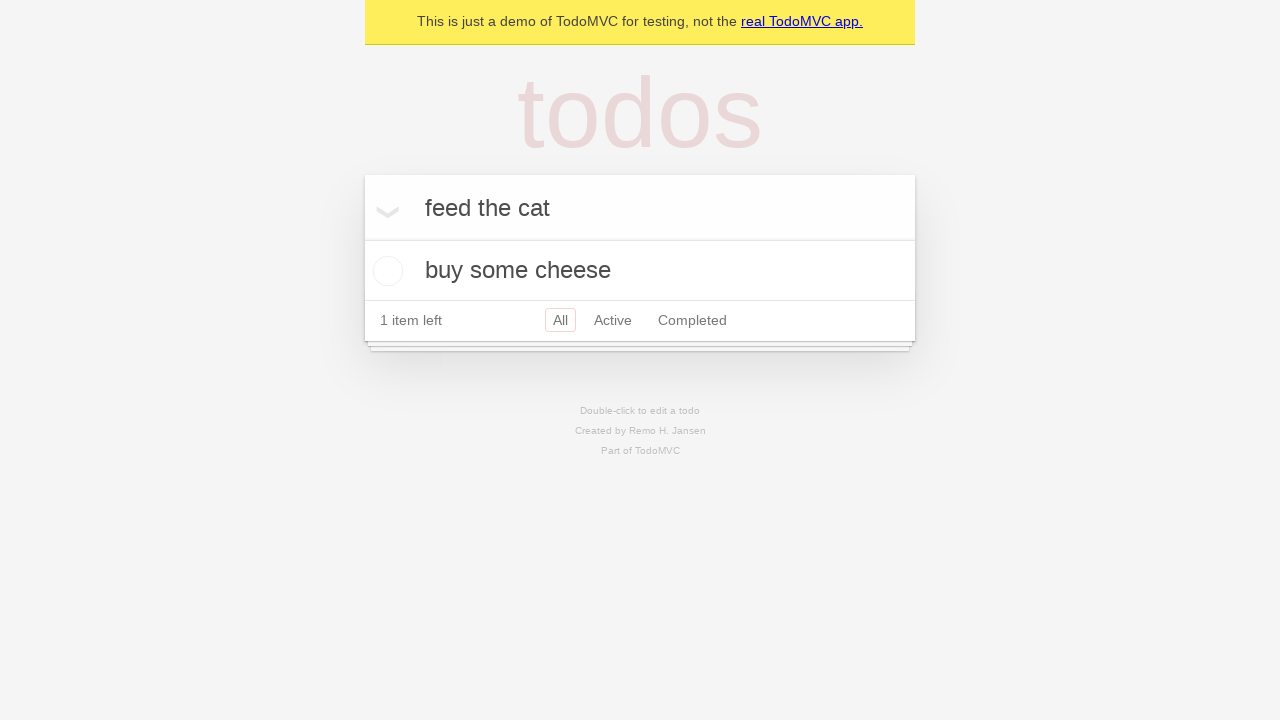

Pressed Enter to create todo 'feed the cat' on internal:attr=[placeholder="What needs to be done?"i]
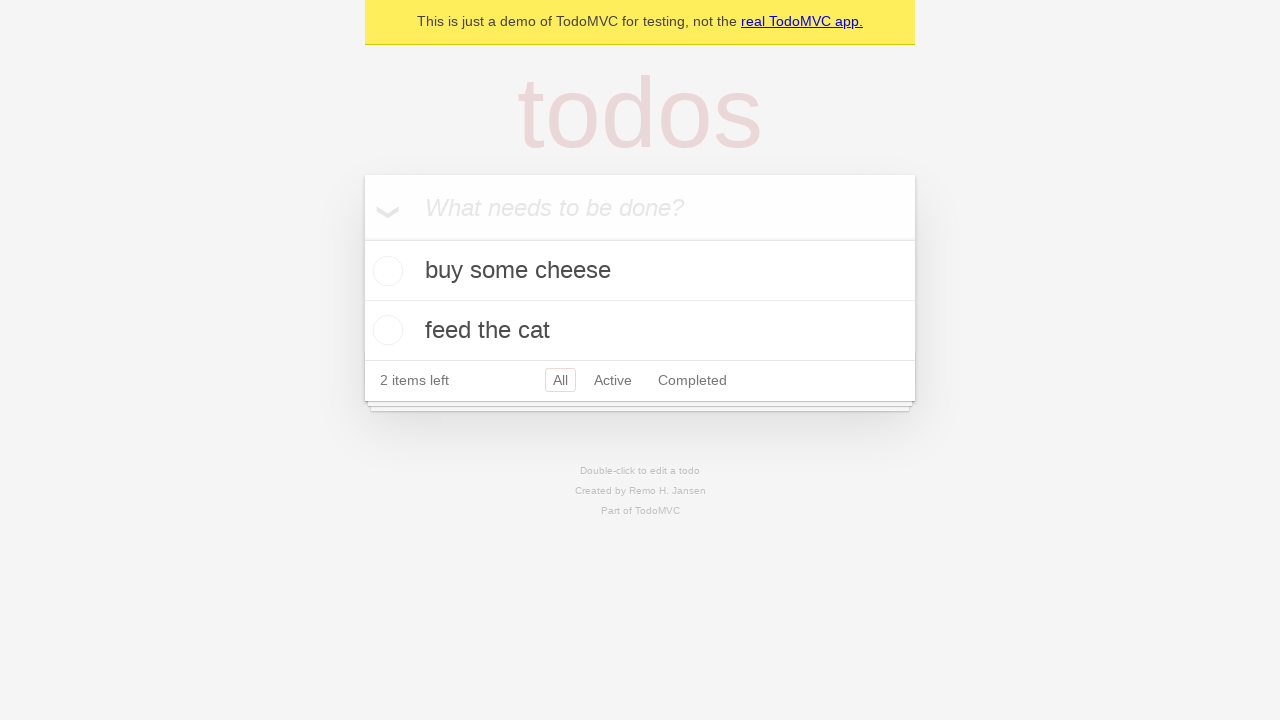

Filled todo input with 'book a doctors appointment' on internal:attr=[placeholder="What needs to be done?"i]
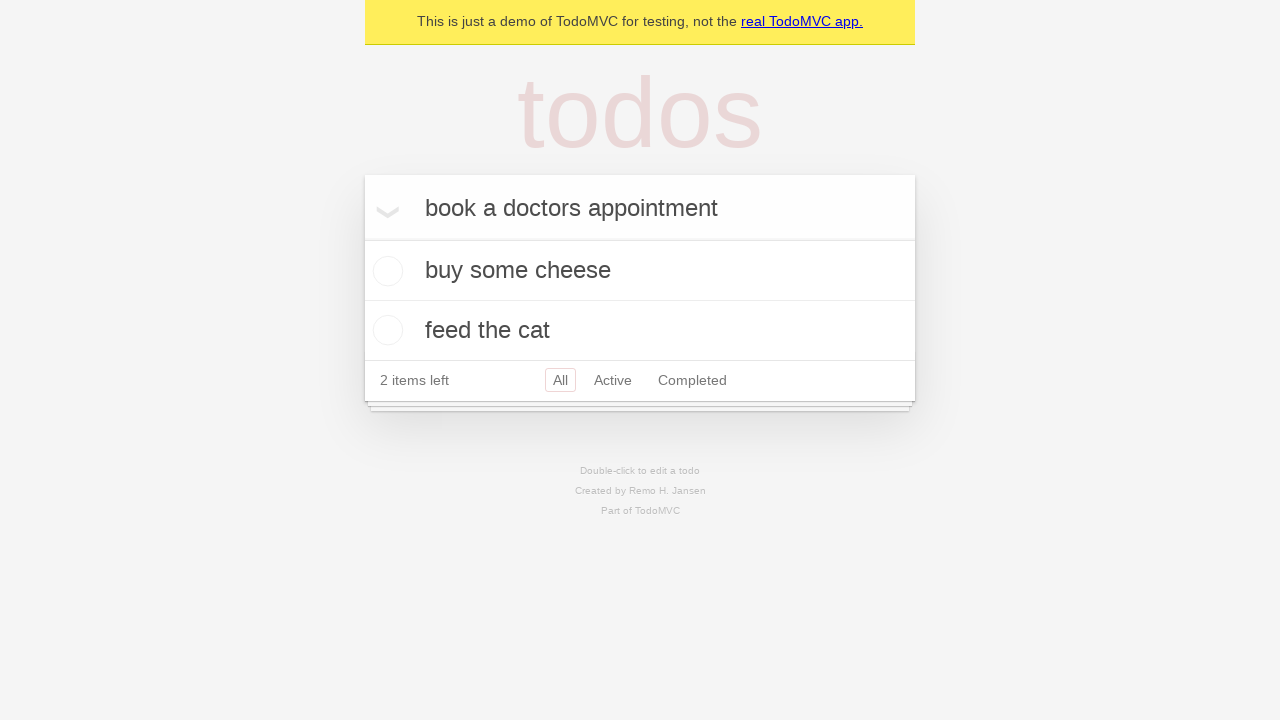

Pressed Enter to create todo 'book a doctors appointment' on internal:attr=[placeholder="What needs to be done?"i]
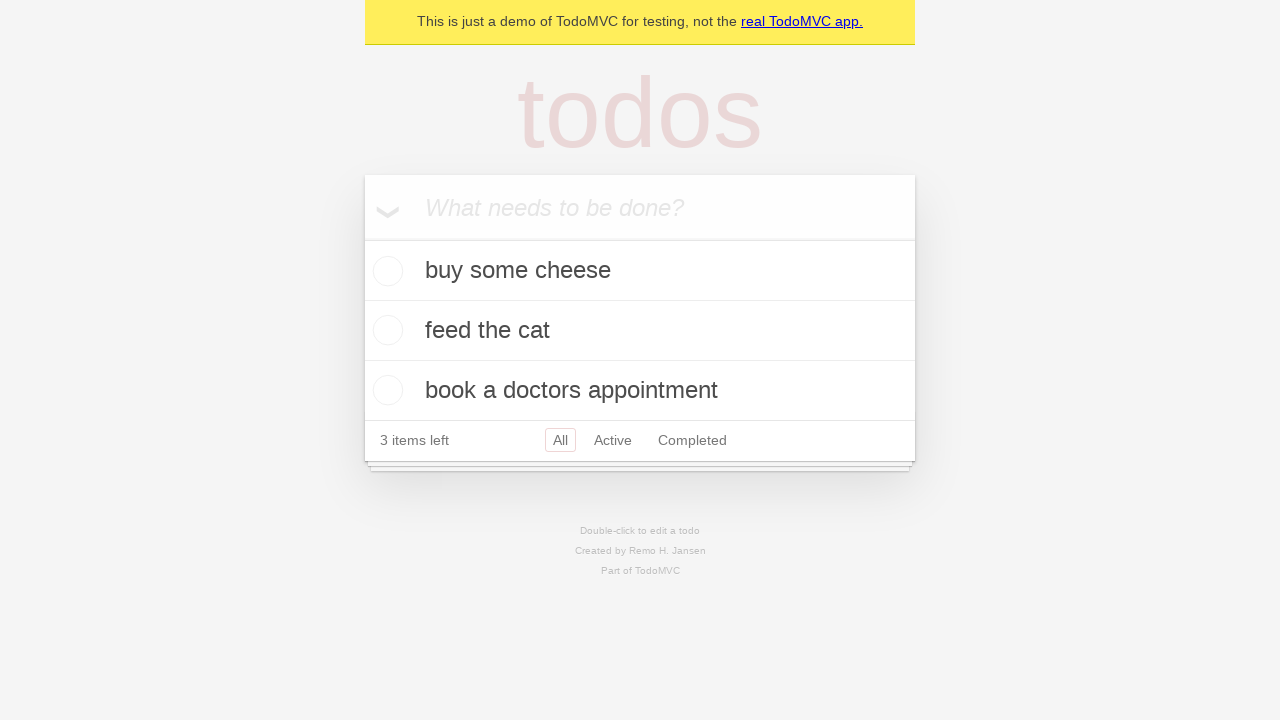

Waited for all 3 todos to be created
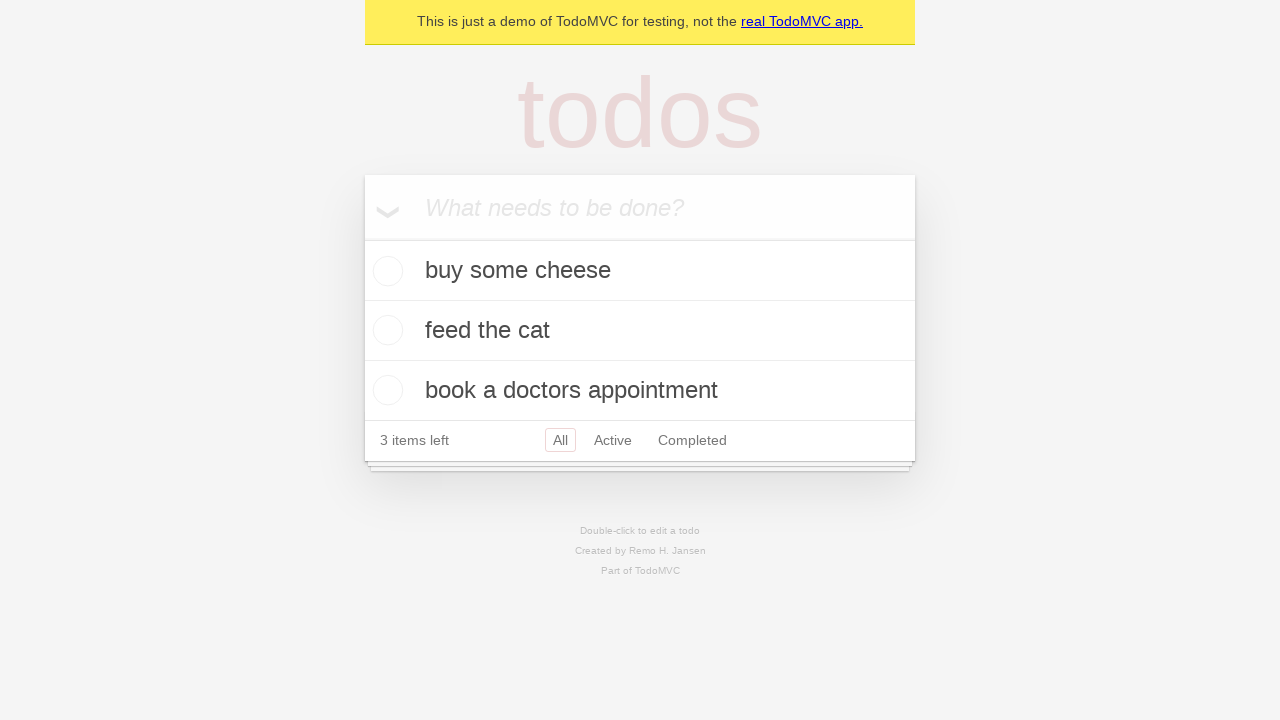

Checked toggle all button to mark all todos as complete at (362, 238) on internal:label="Mark all as complete"i
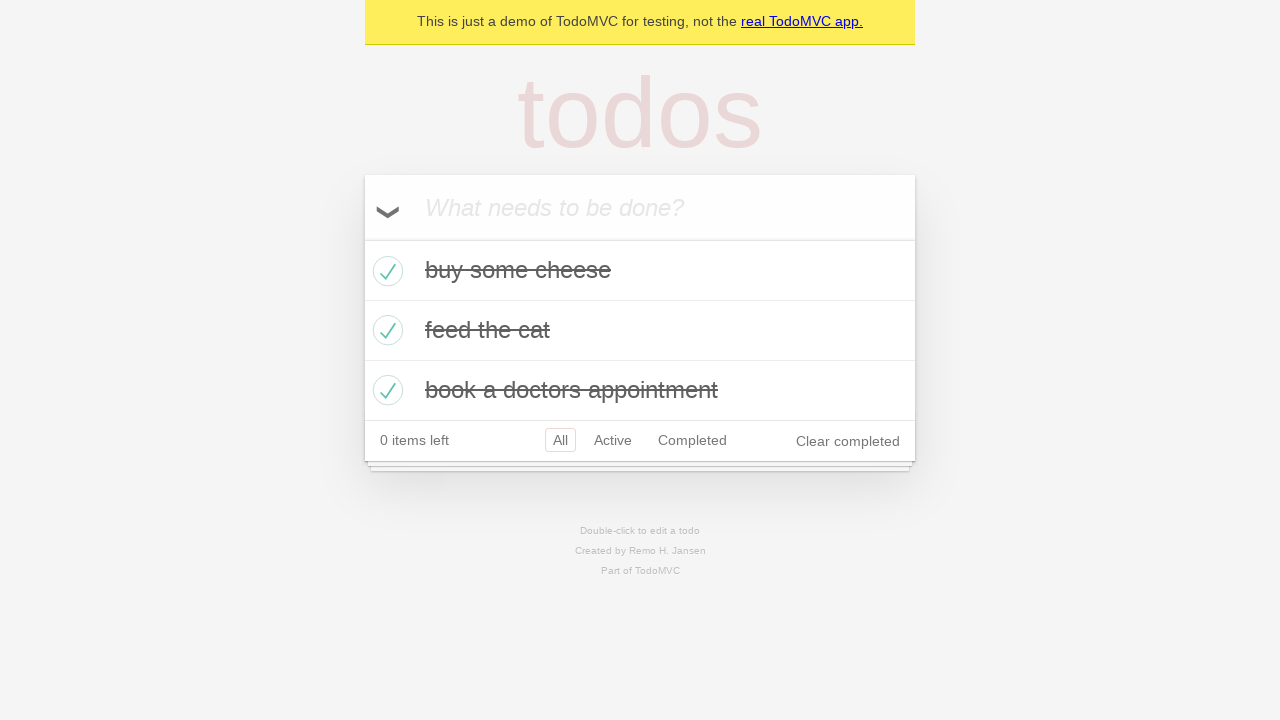

Unchecked toggle all button to clear complete state of all todos at (362, 238) on internal:label="Mark all as complete"i
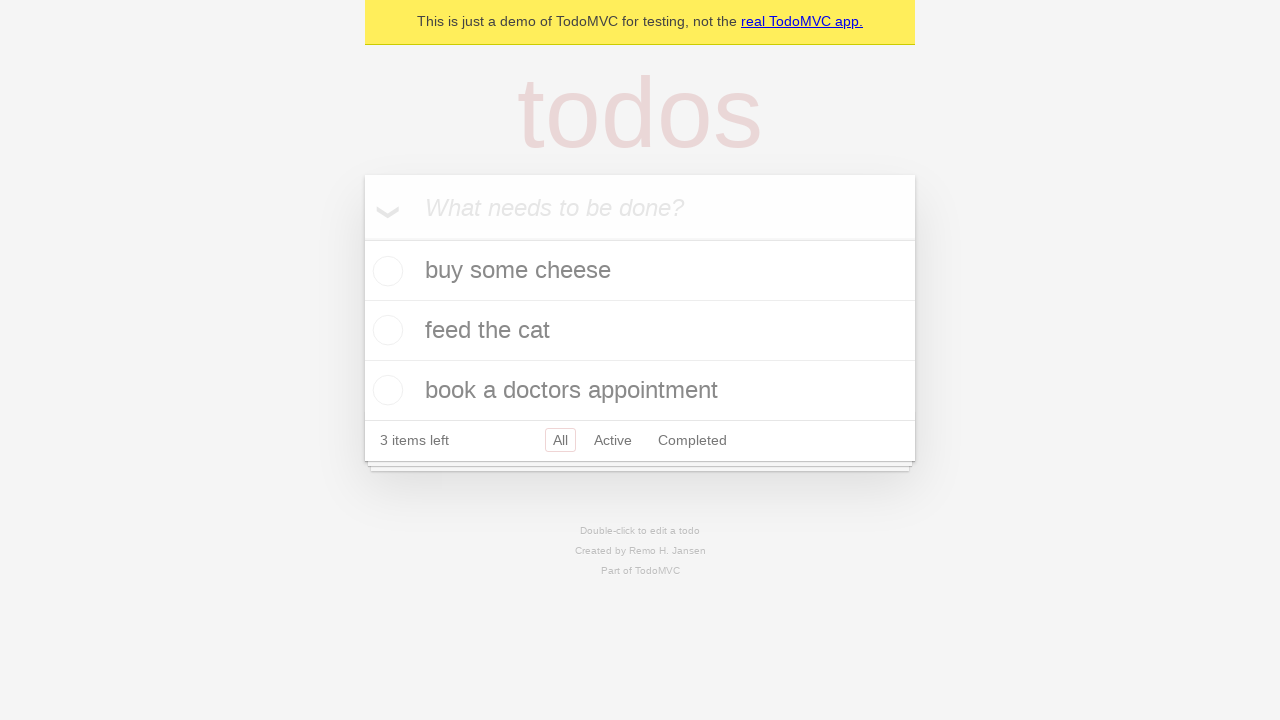

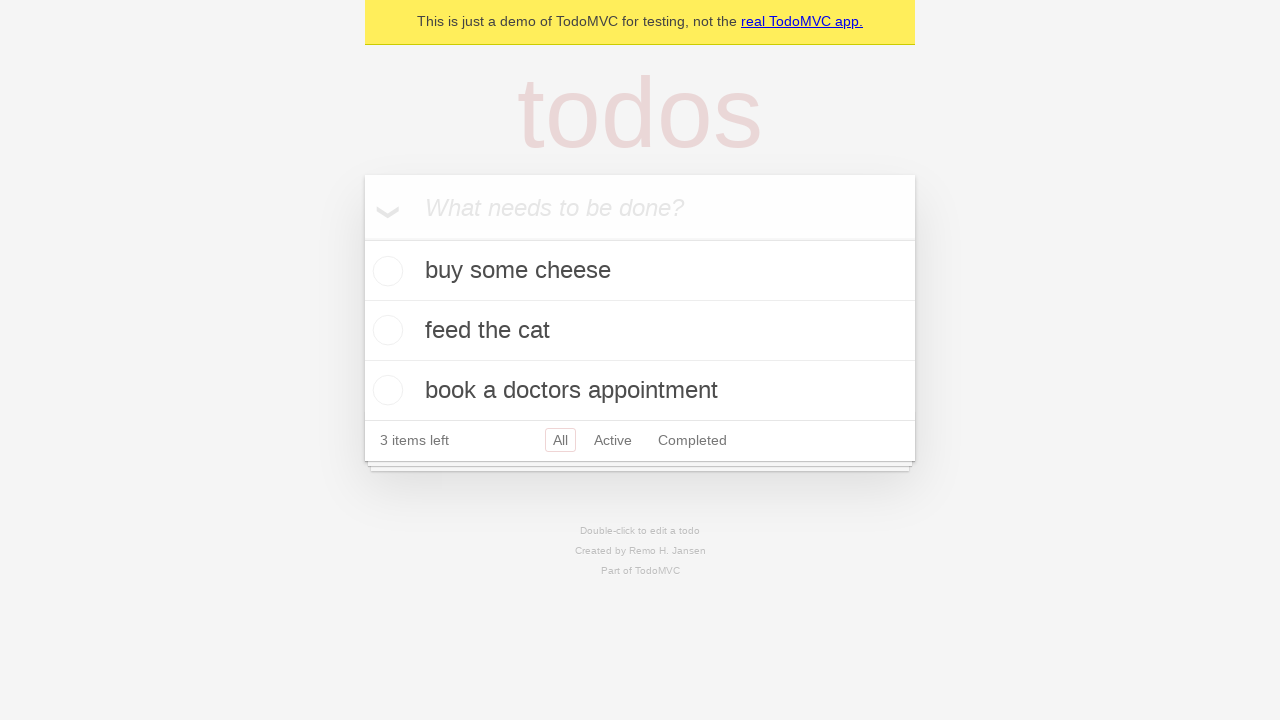